Tests Google Translate functionality by entering text in the input field and waiting for the translation result to appear.

Starting URL: https://translate.google.com/?hl=ja

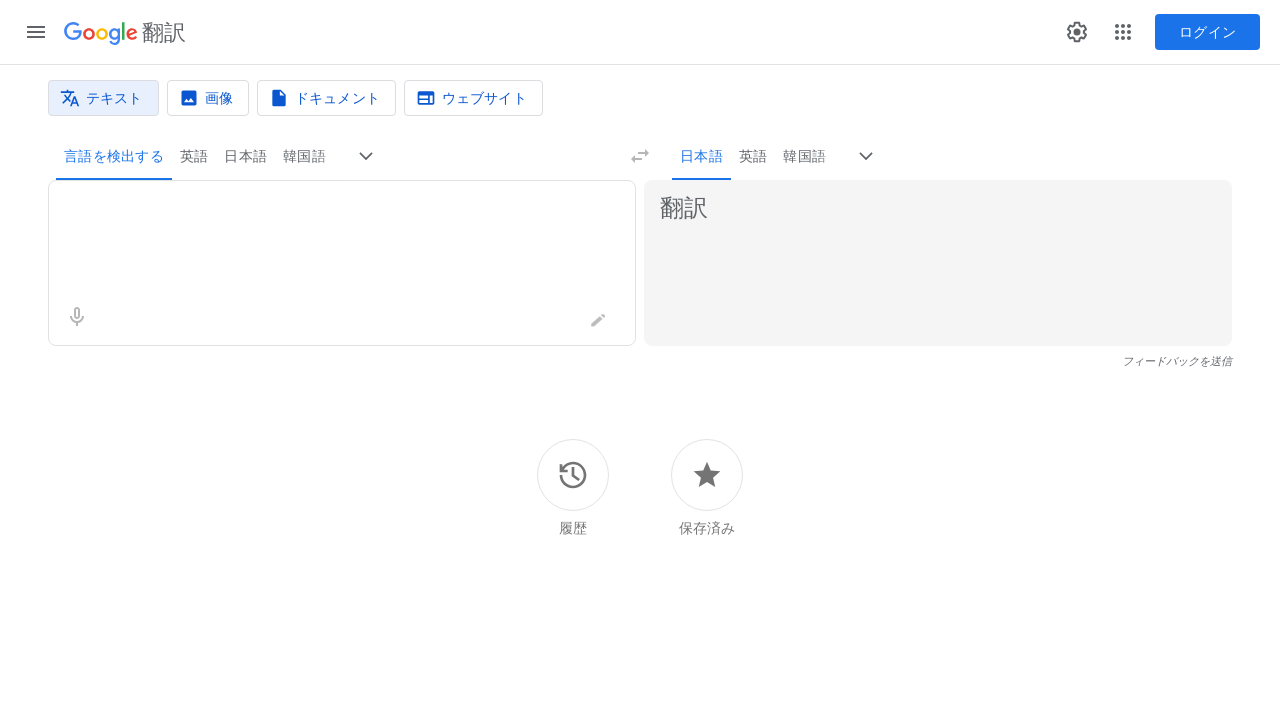

Waited for translation input area to be ready
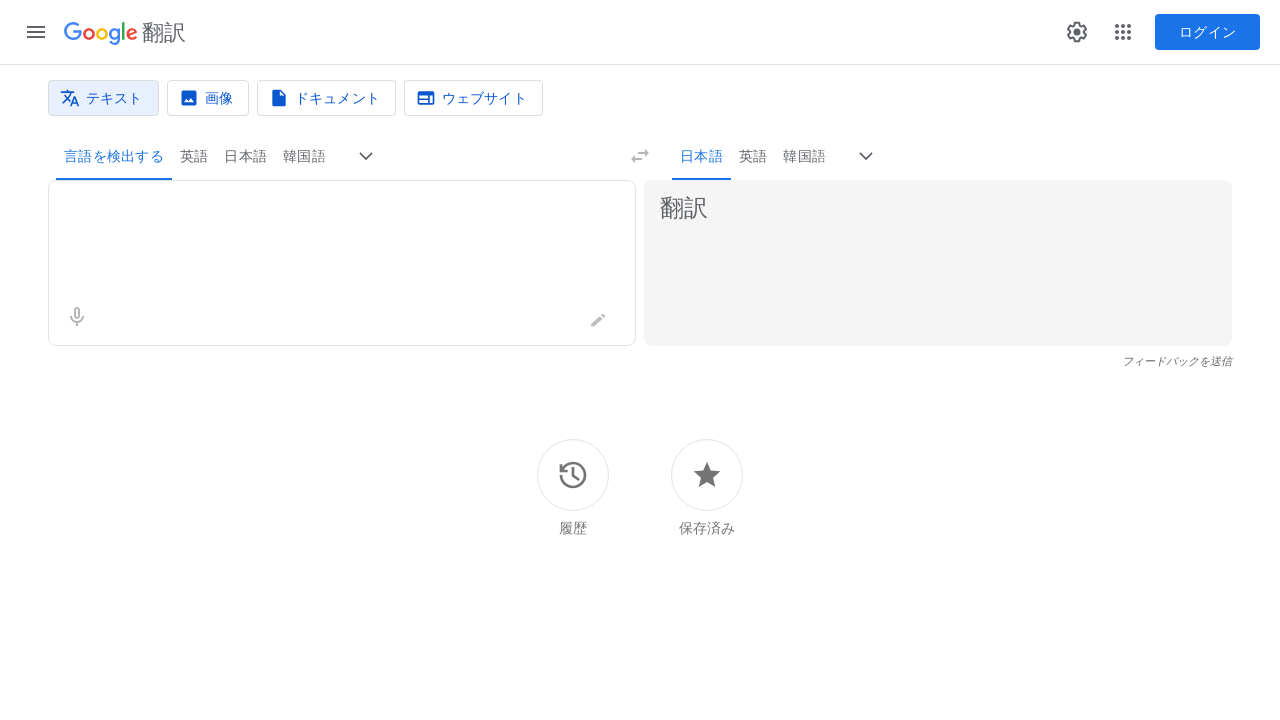

Filled source text input field with 'Hello world' on textarea[aria-label]
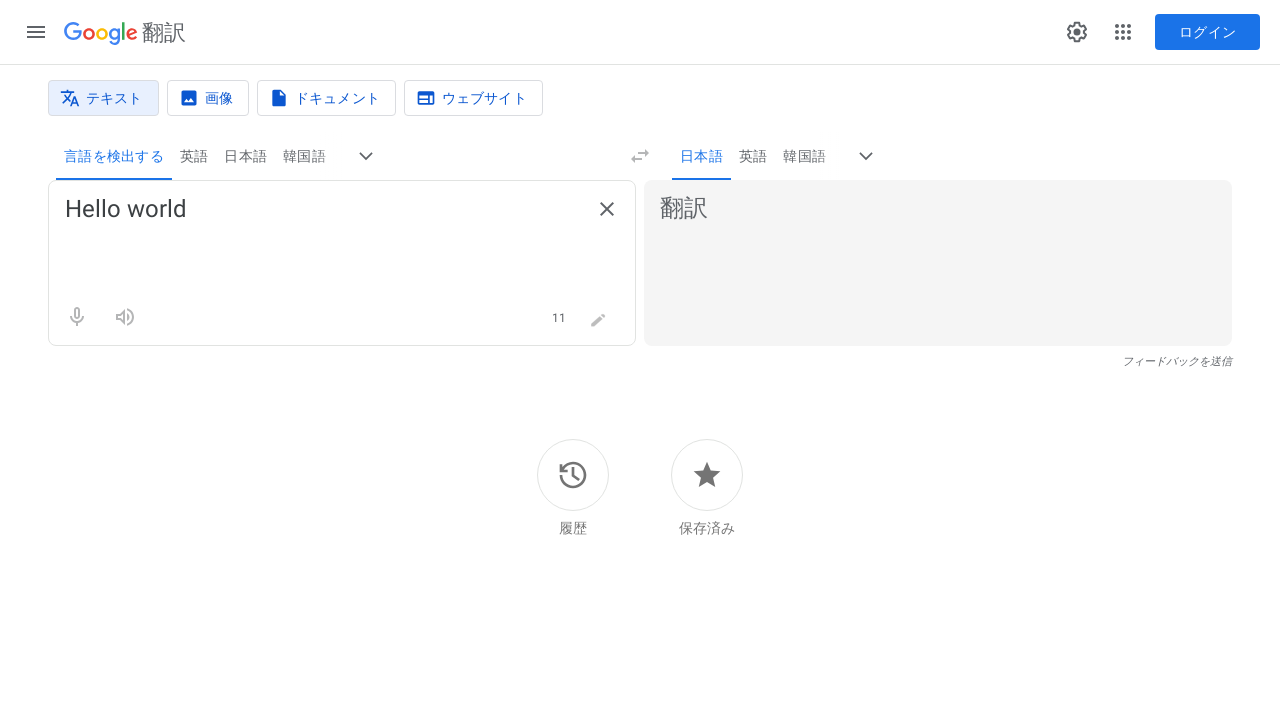

Waited for translation result to appear
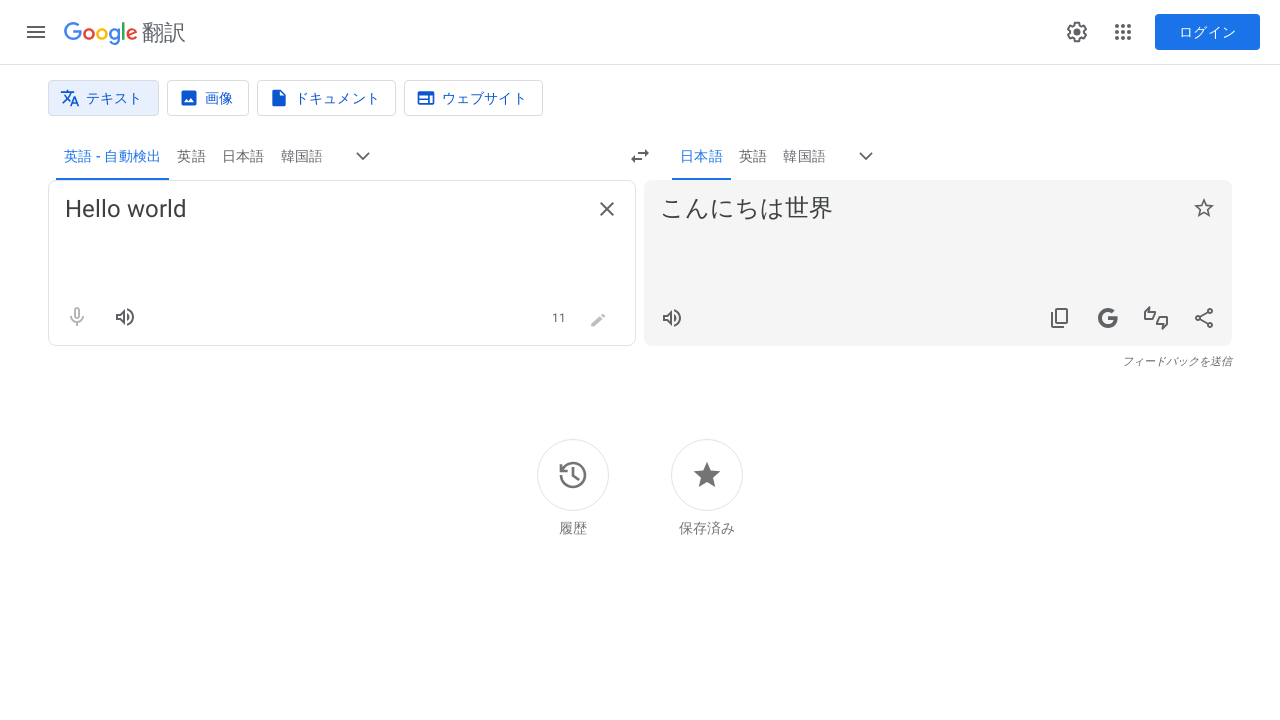

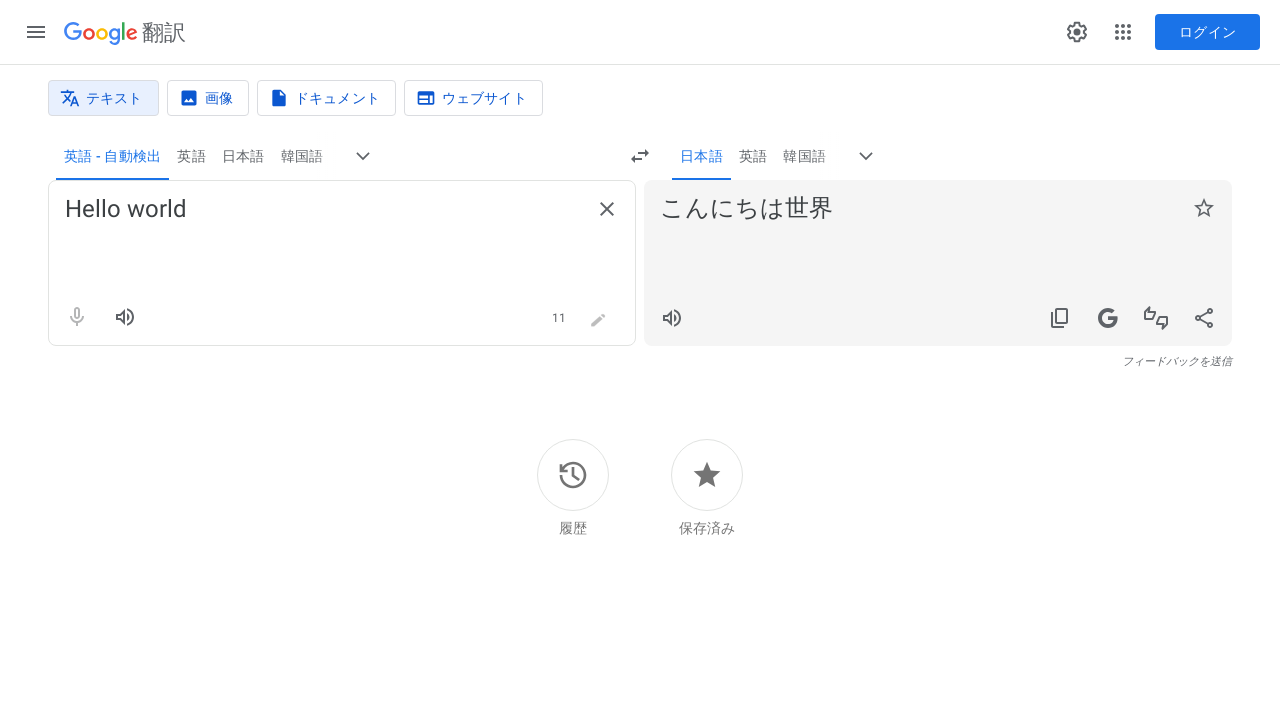